Tests various types of alerts on a demo page including simple alerts, confirmation alerts, sweet alerts, modal dialogs, and prompt alerts

Starting URL: https://www.leafground.com/alert.xhtml

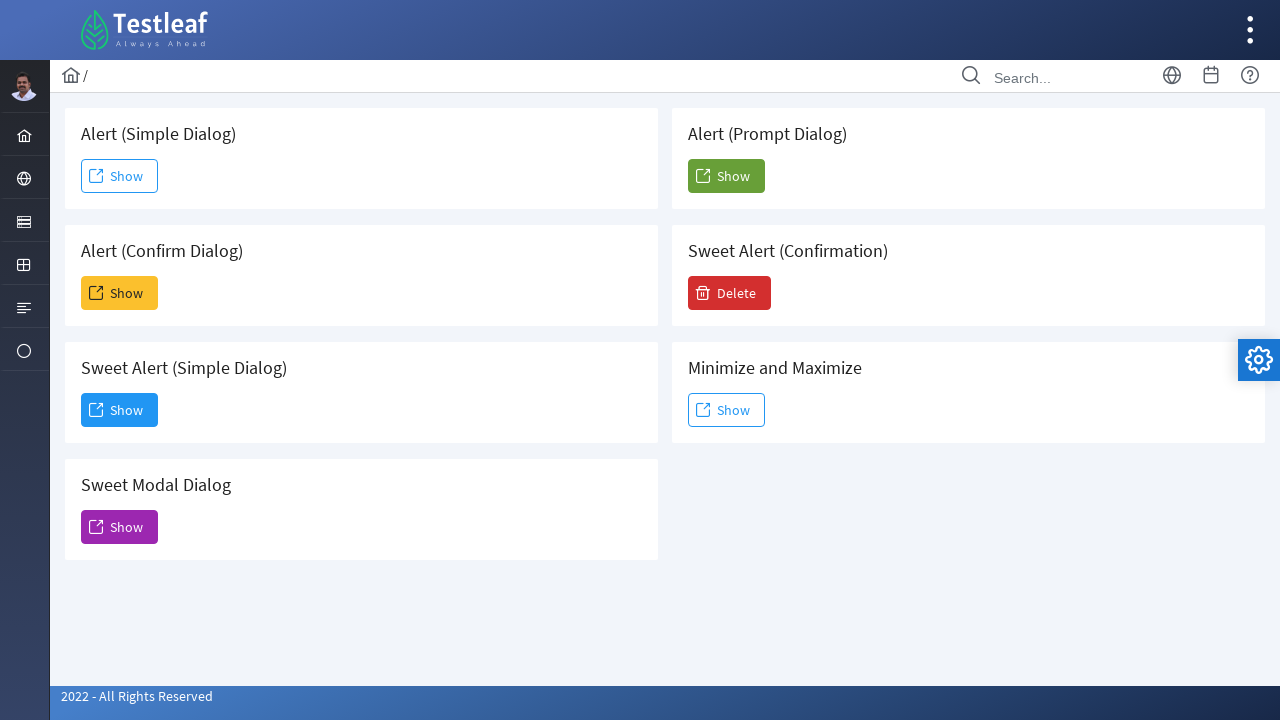

Clicked Show button for simple alert at (120, 176) on xpath=//span[text()='Show']
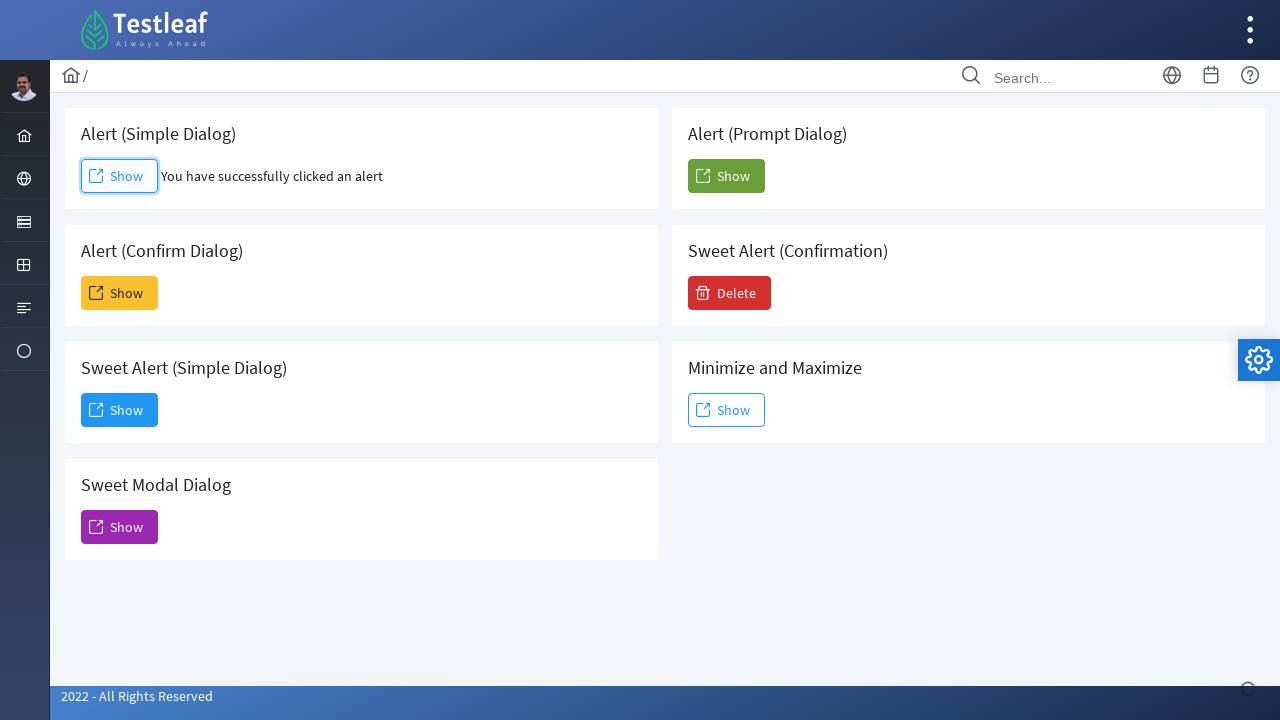

Waited 3 seconds for simple alert to appear
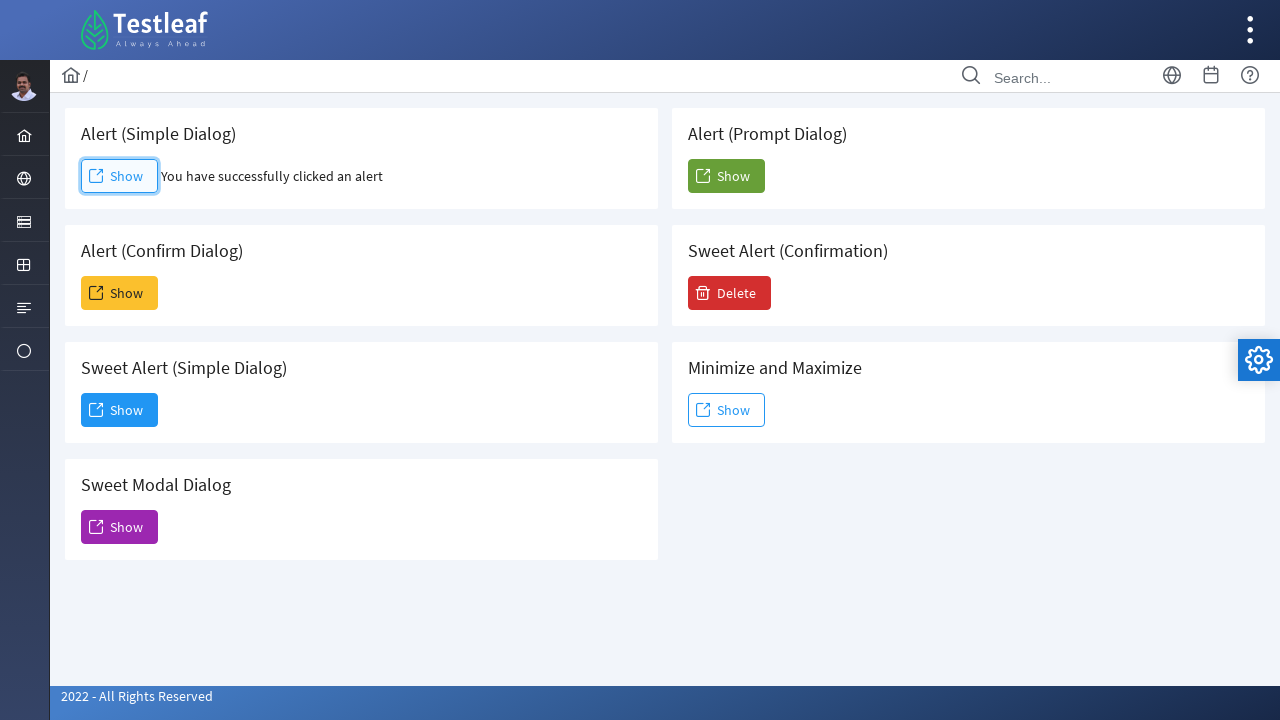

Set up listener to capture alert message
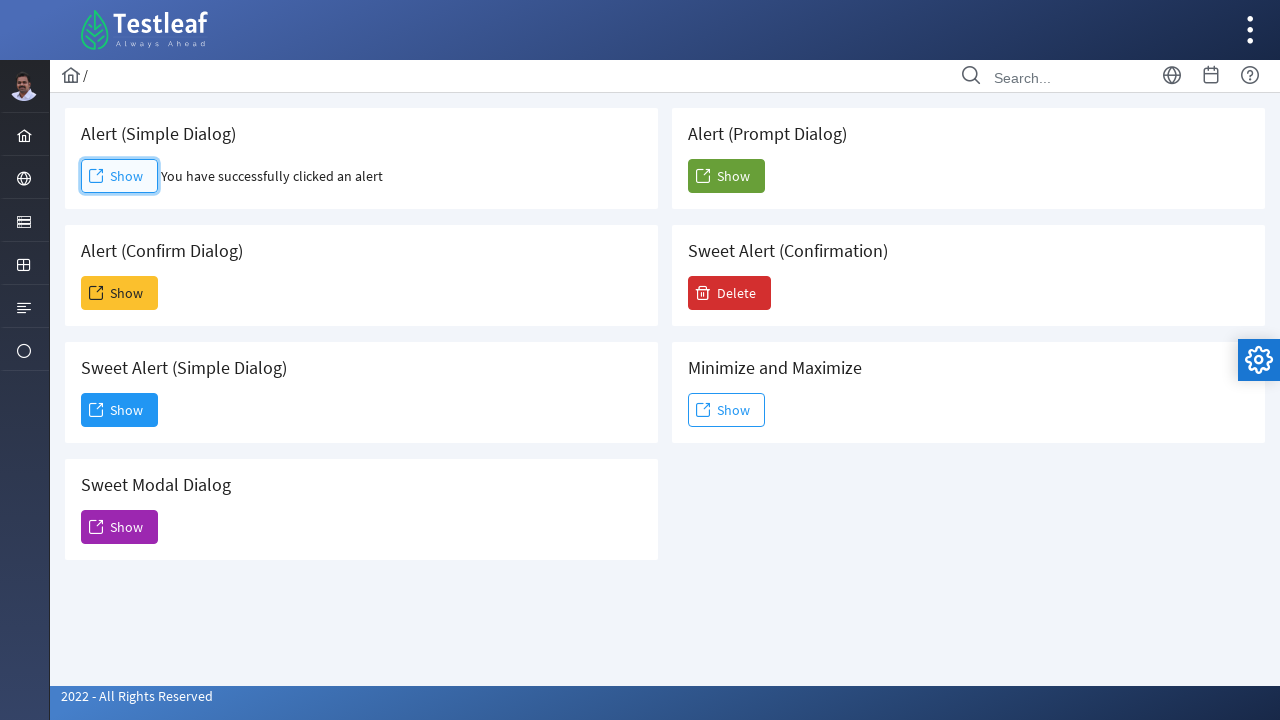

Accepted the simple alert dialog
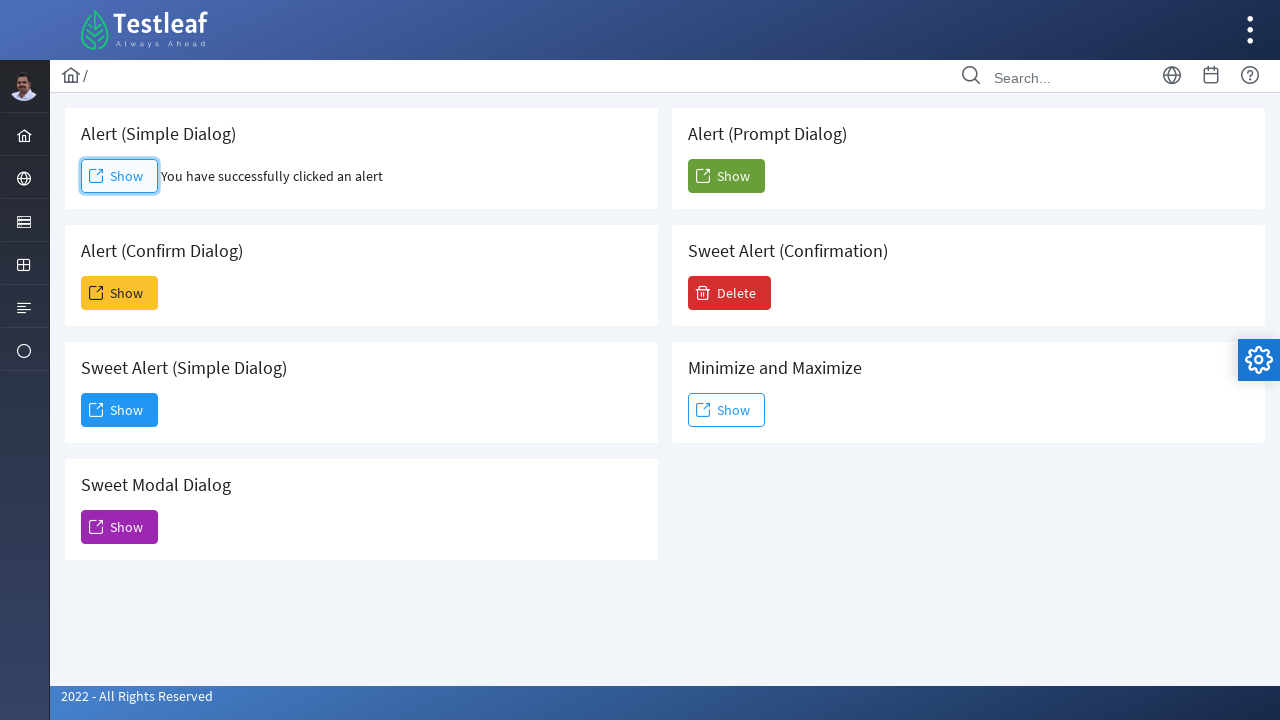

Clicked Show button for confirmation alert at (120, 293) on xpath=(//span[text()='Show'])[2]
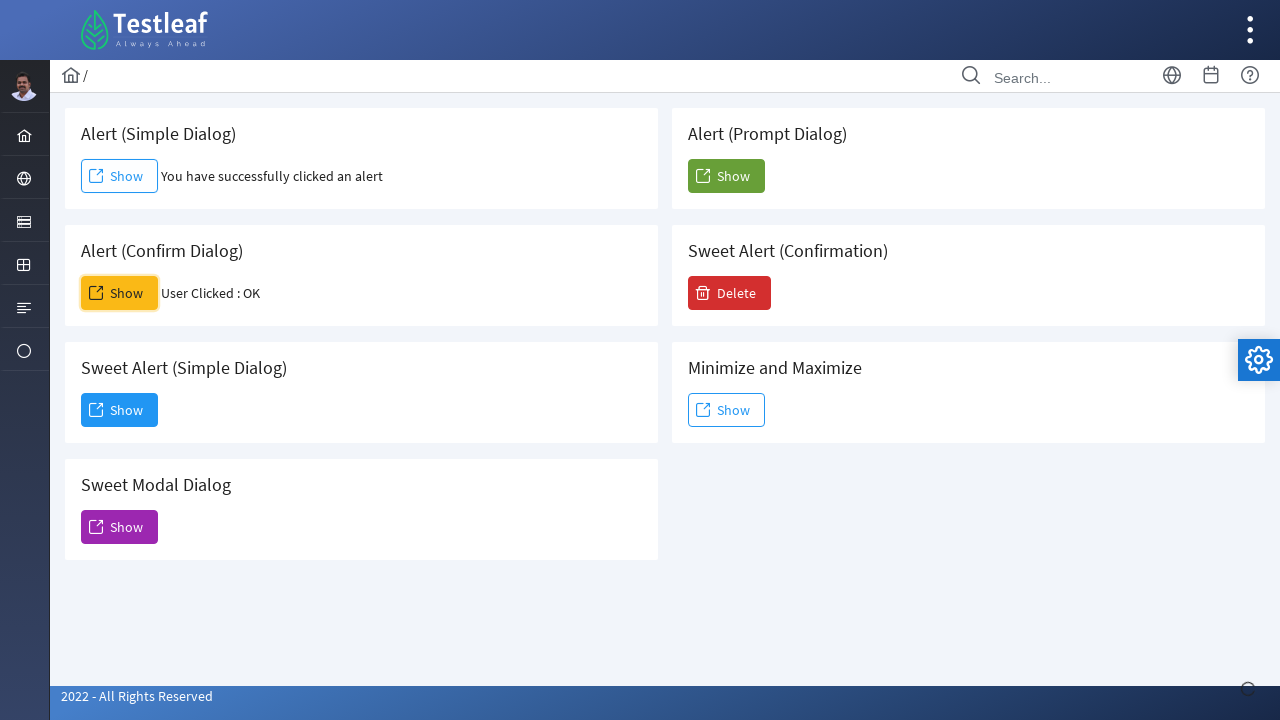

Accepted the confirmation alert dialog
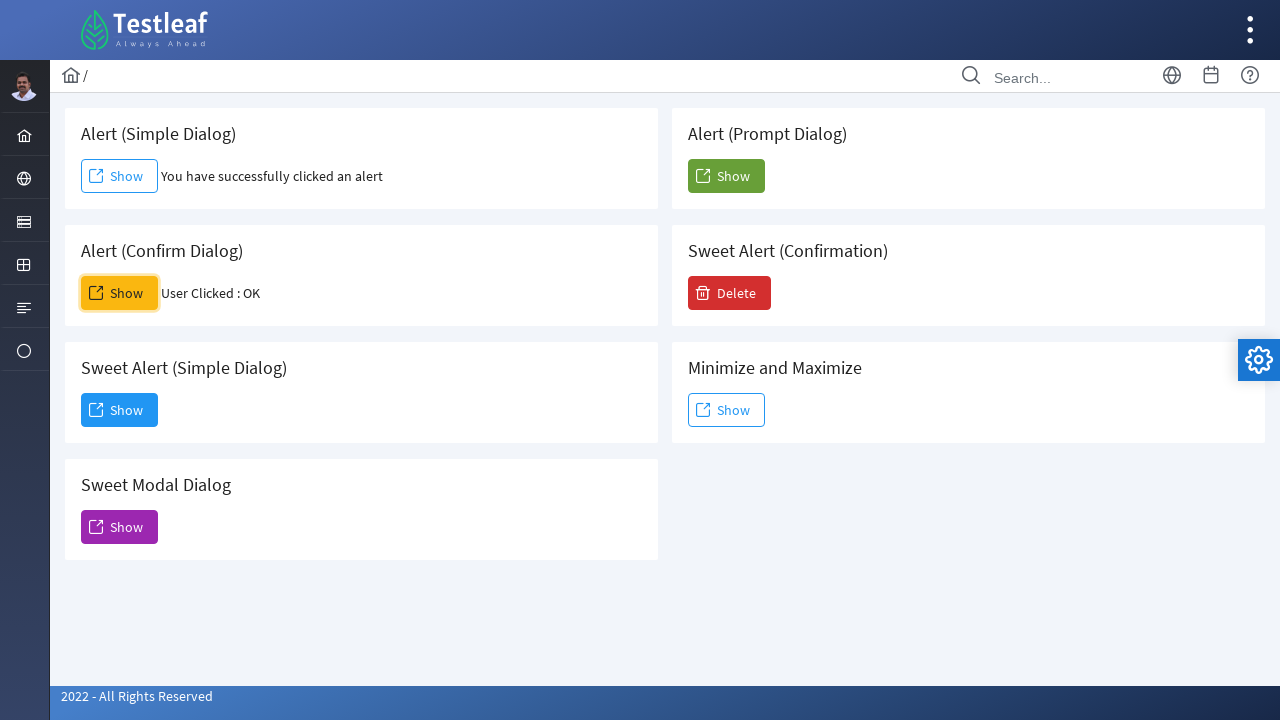

Clicked Show button for sweet alert at (120, 410) on xpath=(//span[text()='Show'])[3]
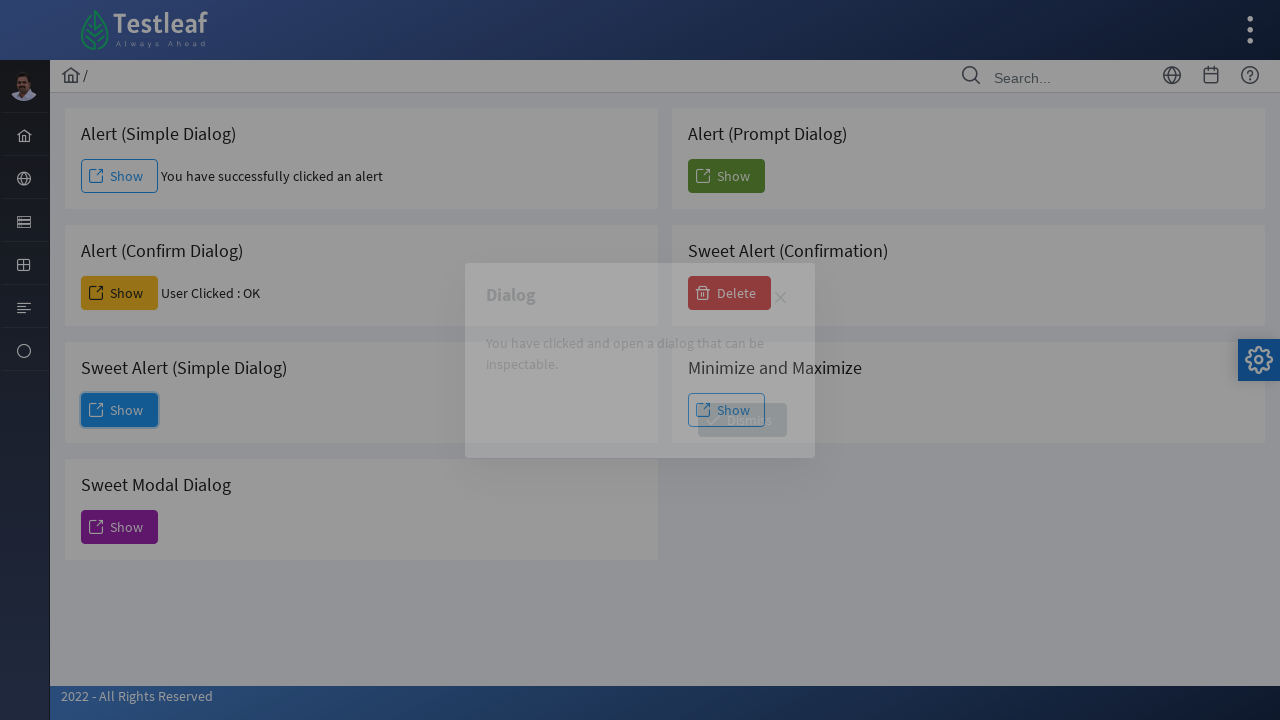

Waited 2 seconds for sweet alert to appear
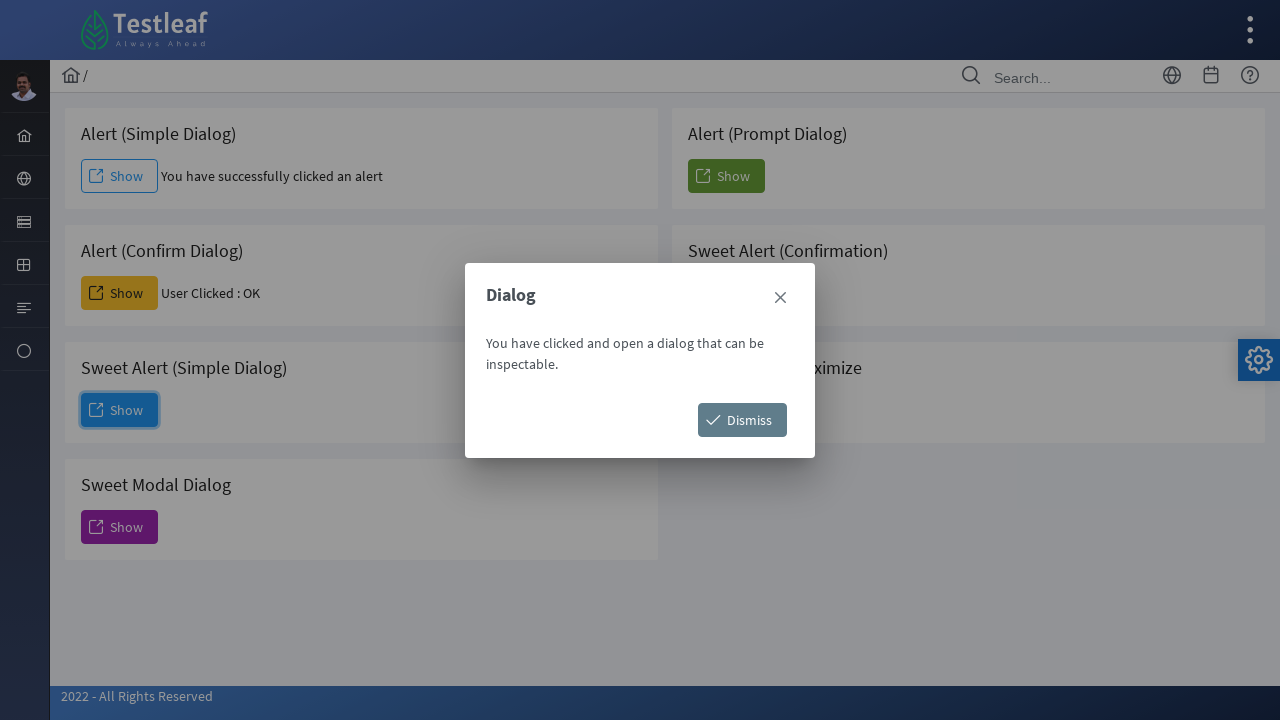

Clicked Dismiss button on sweet alert at (742, 420) on xpath=//span[text()='Dismiss']
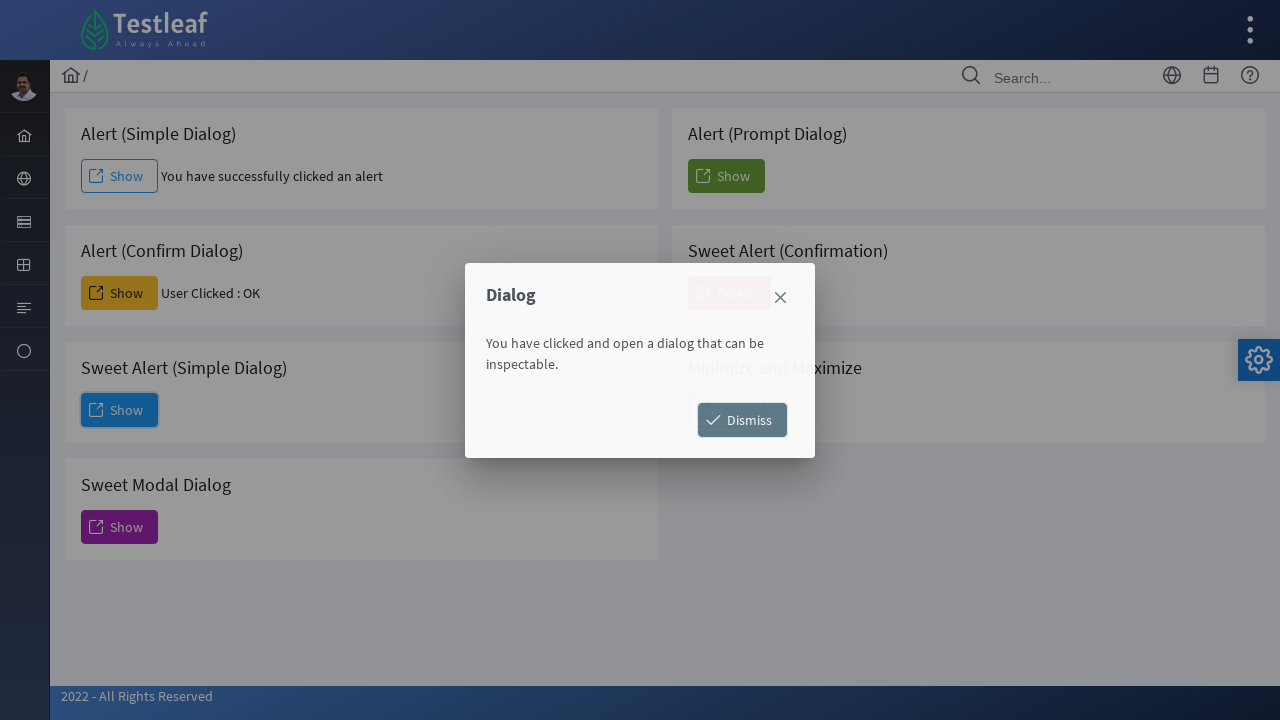

Clicked Show button for sweet modal alert at (120, 527) on xpath=(//span[text()='Show'])[4]
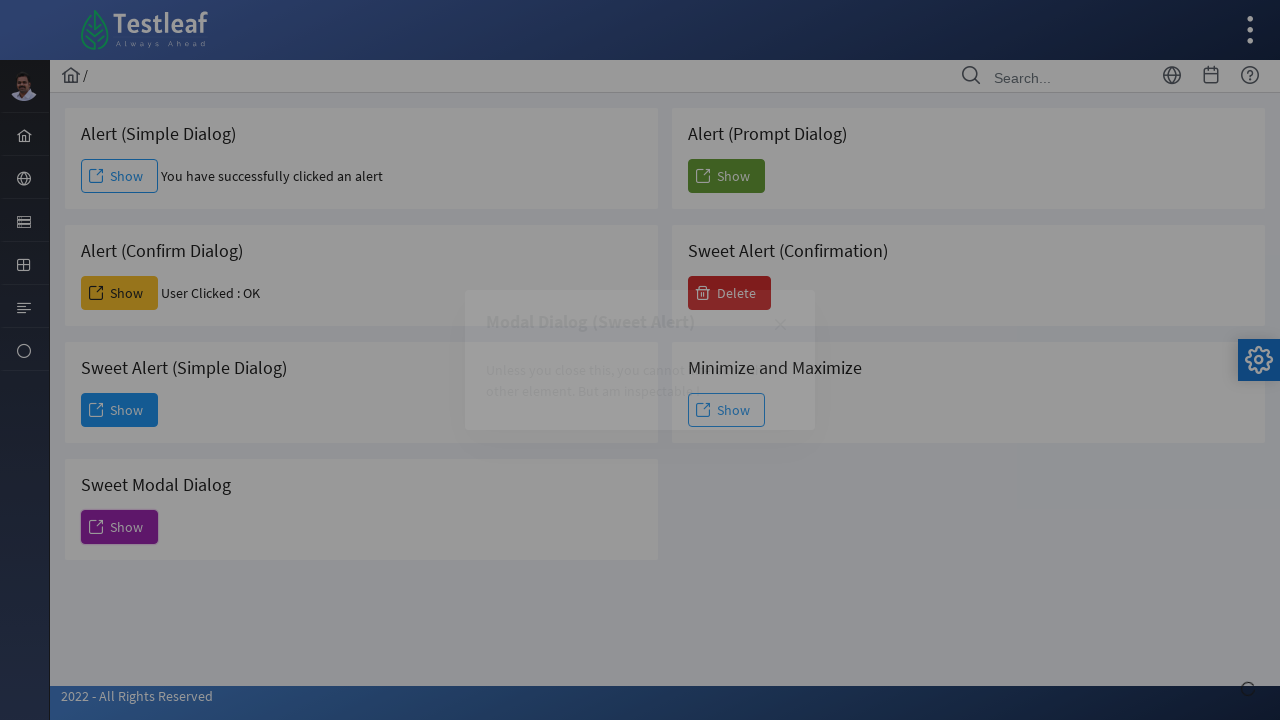

Waited 5 seconds for sweet modal to appear
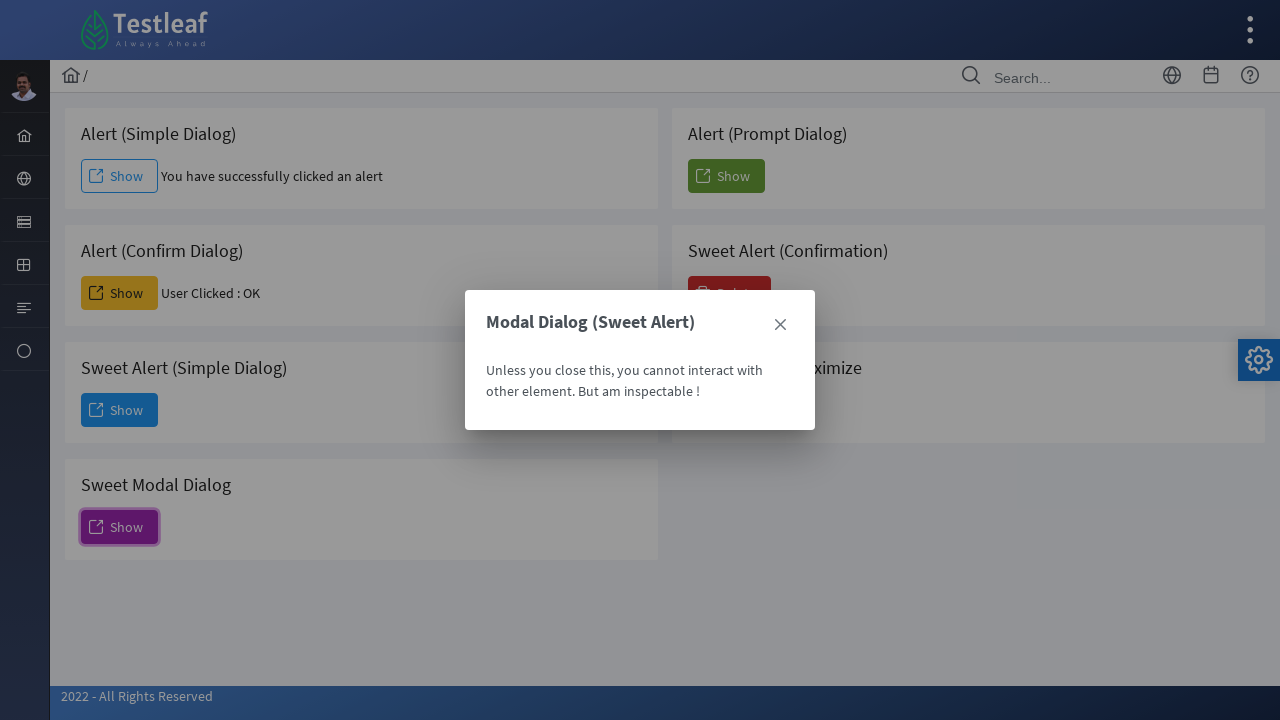

Closed sweet modal alert by clicking close button at (780, 325) on xpath=(//a[contains(@class,'ui-dialog-titlebar-icon')])[2]
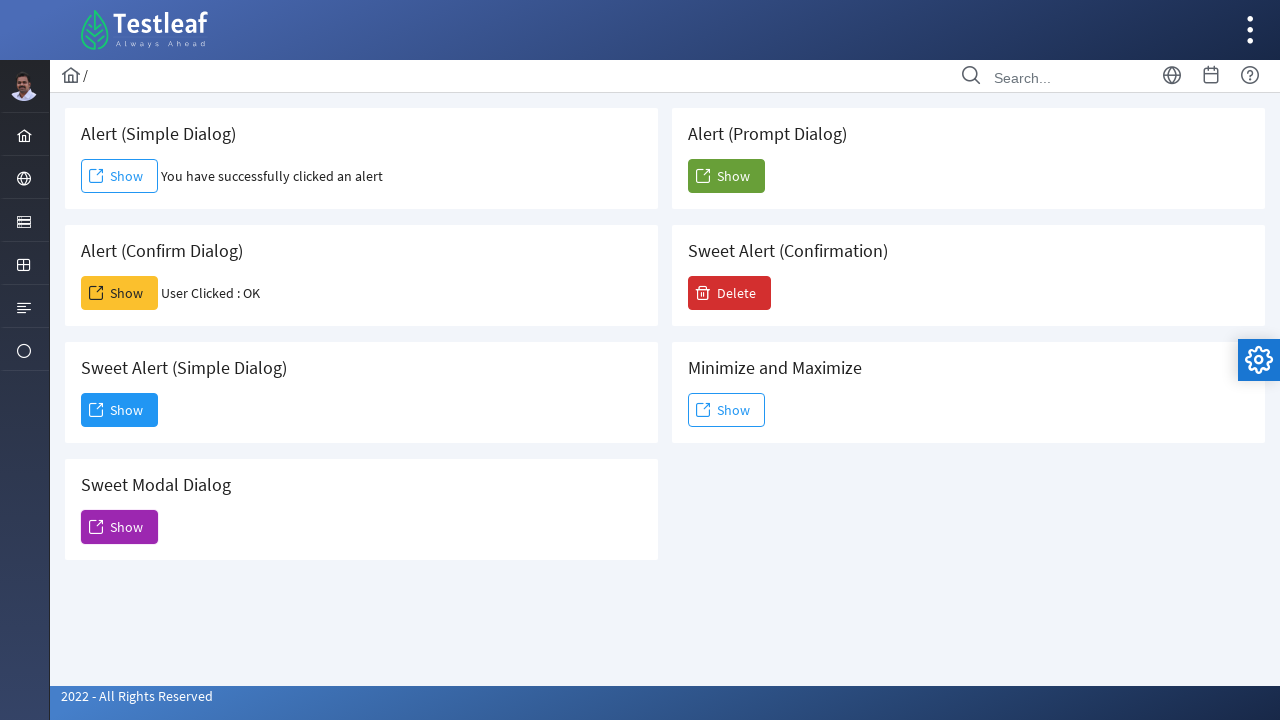

Set up listener to handle prompt alert with response 'Lavanya'
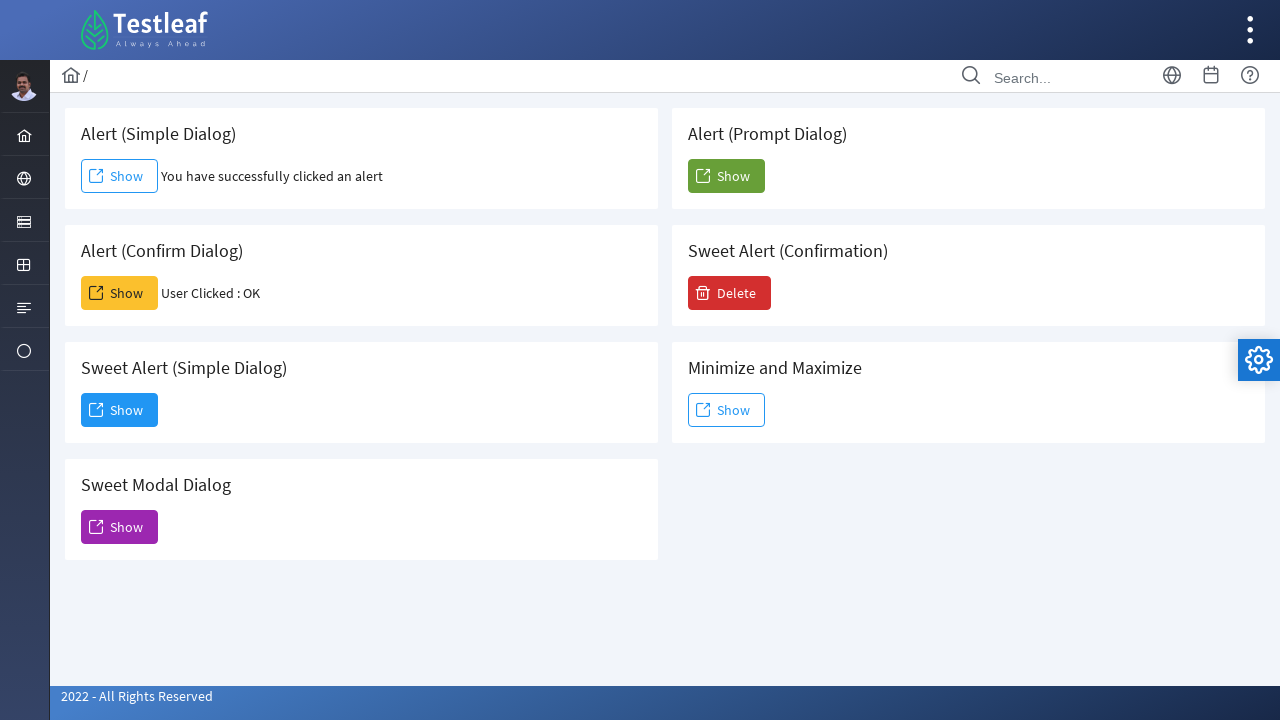

Clicked Show button for prompt alert at (726, 176) on xpath=(//span[text()='Show'])[5]
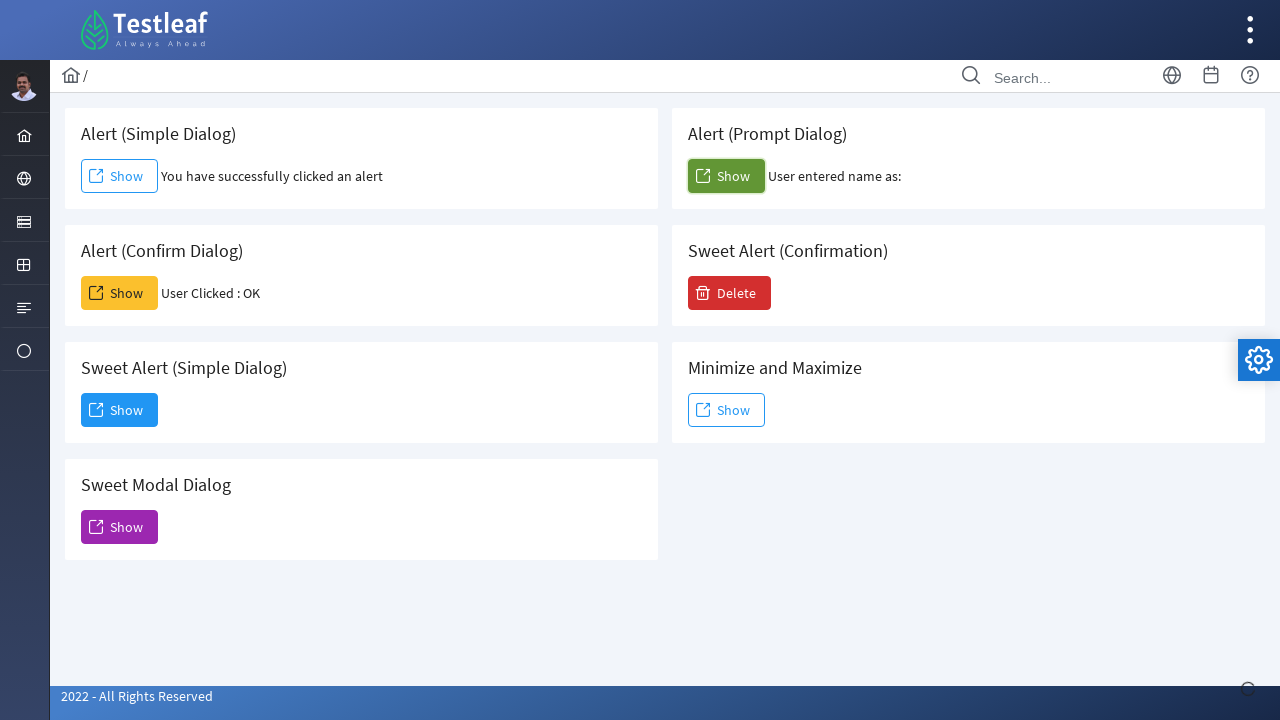

Clicked Delete button for sweet alert confirmation at (730, 293) on xpath=//span[text()='Delete']
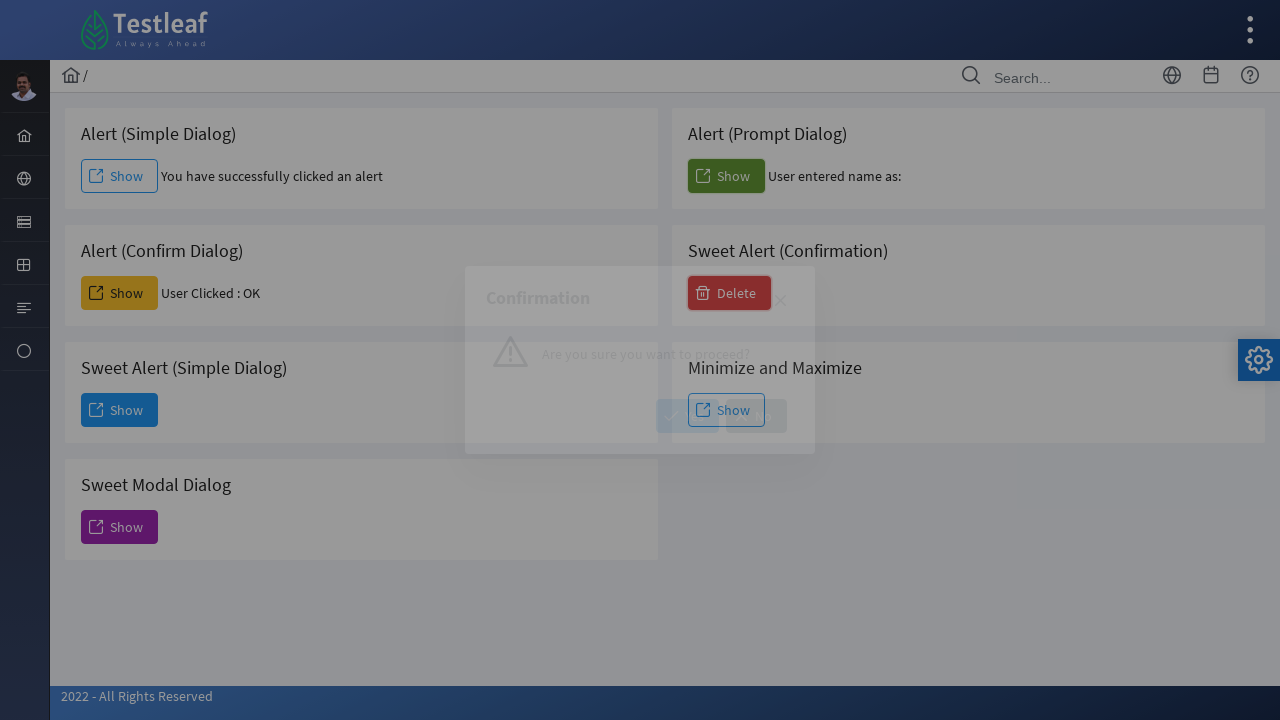

Waited 5 seconds for delete confirmation dialog
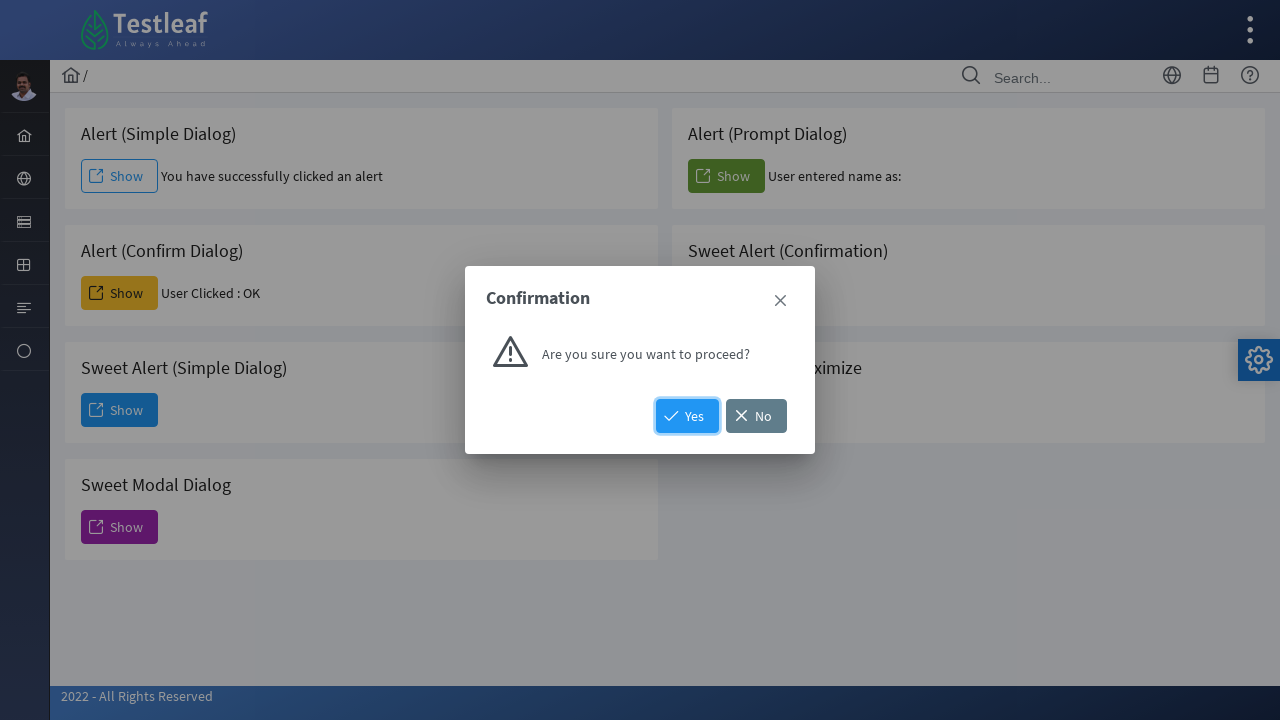

Clicked Yes button to confirm deletion at (688, 416) on xpath=//span[text()='Yes']
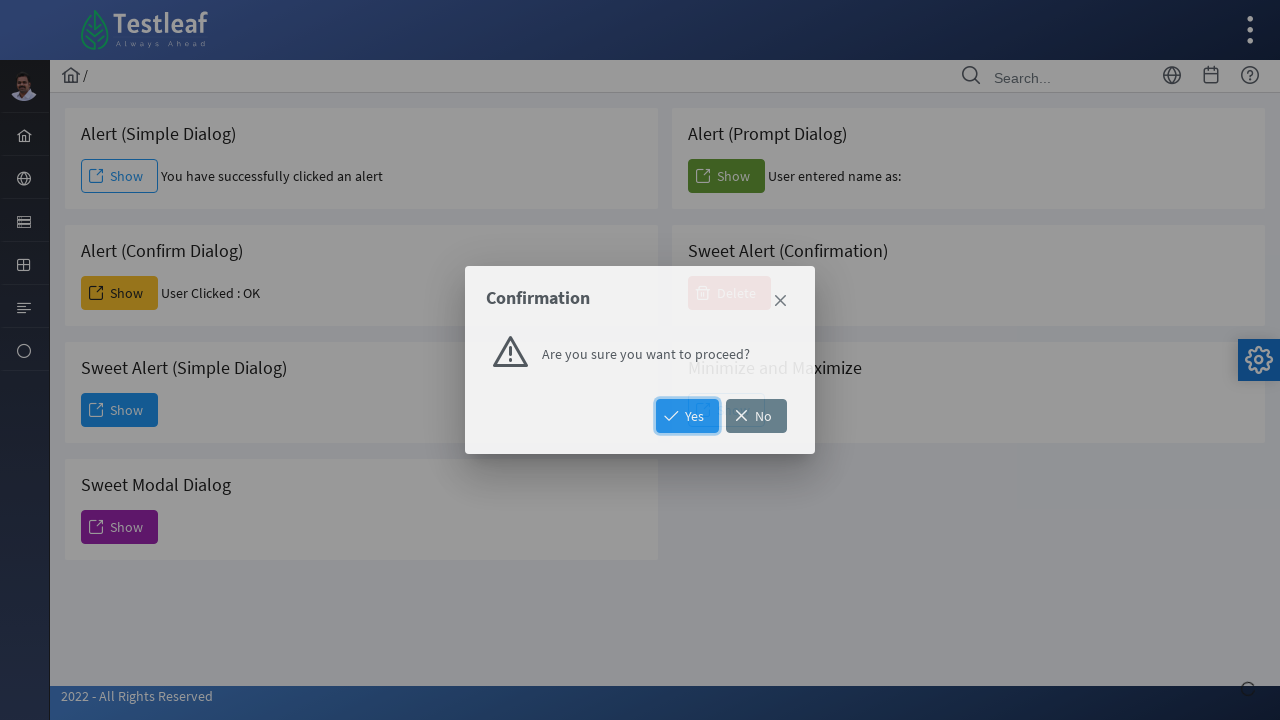

Clicked Show button for final modal dialog at (726, 410) on xpath=(//span[text()='Show'])[6]
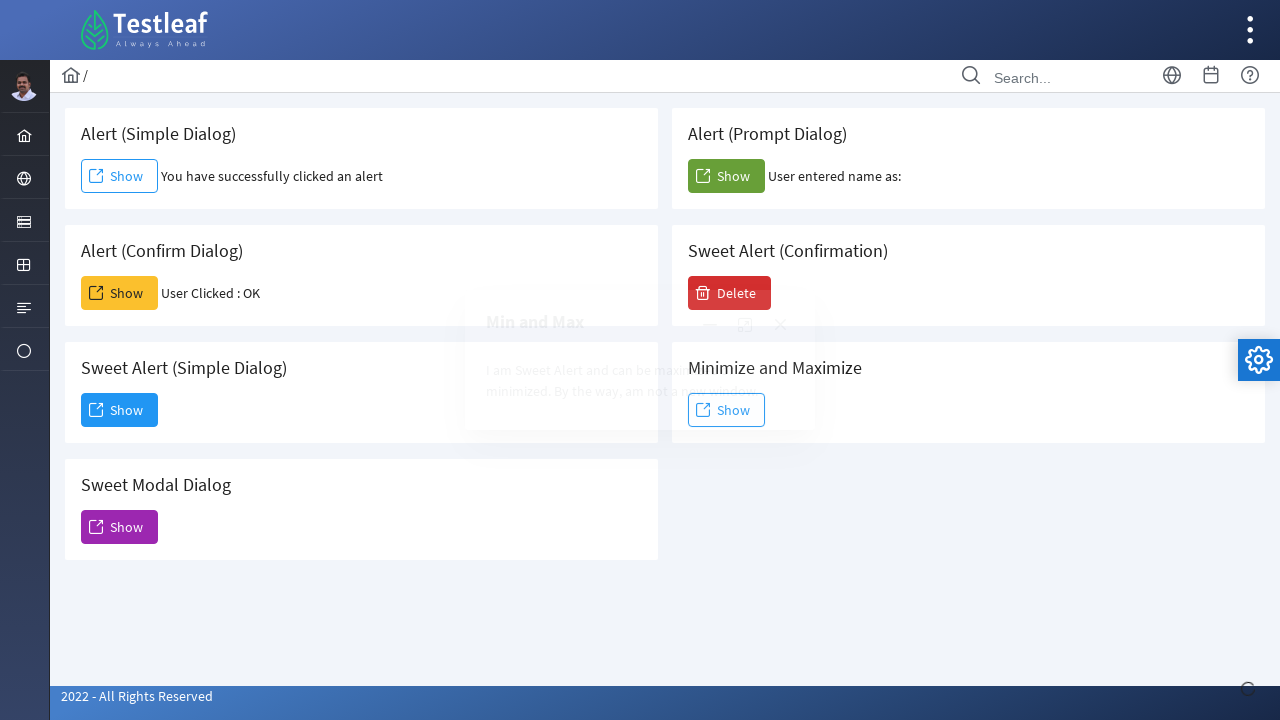

Waited 2 seconds for final modal to appear
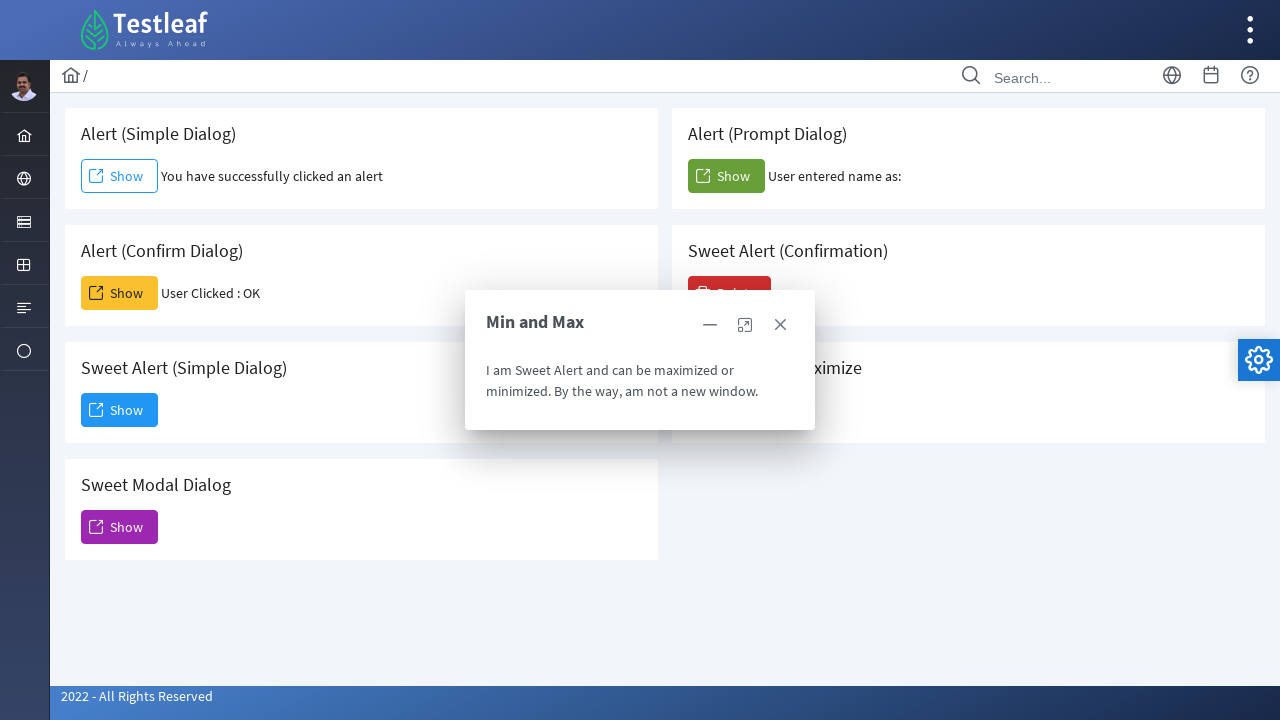

Closed final modal dialog by clicking close button at (780, 325) on xpath=(//a[contains(@class,'ui-dialog-titlebar-icon')])[3]
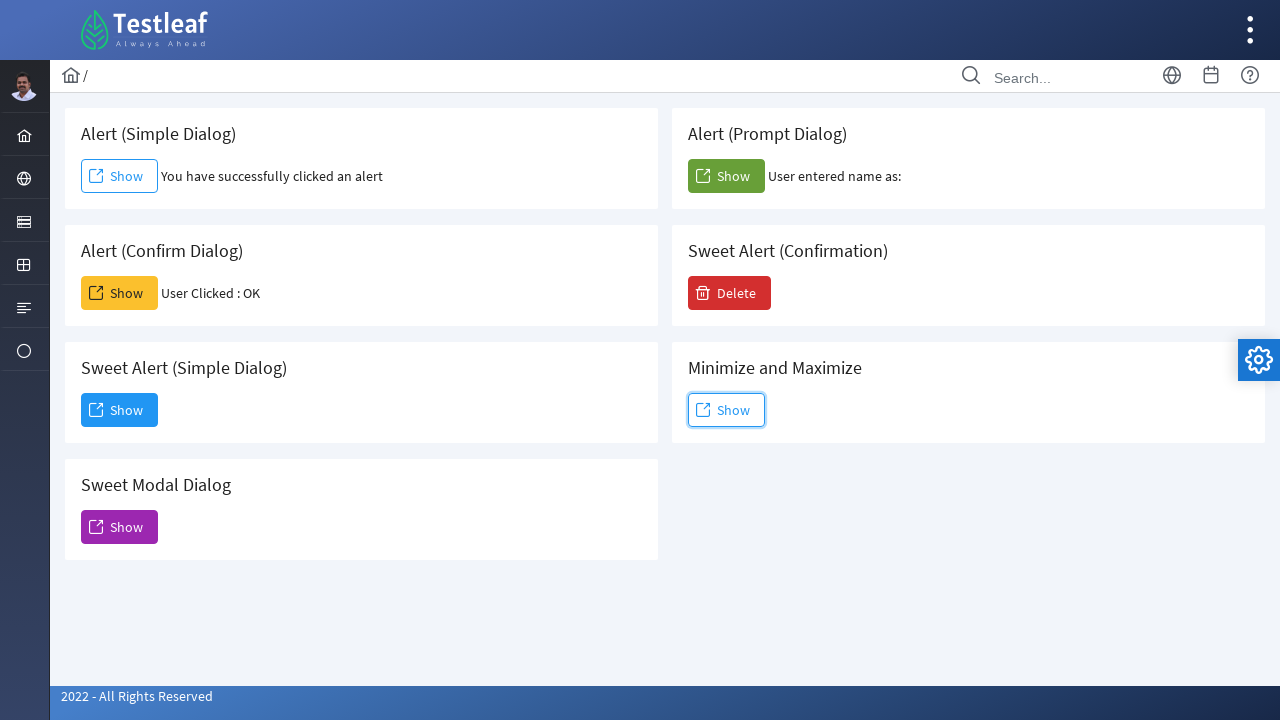

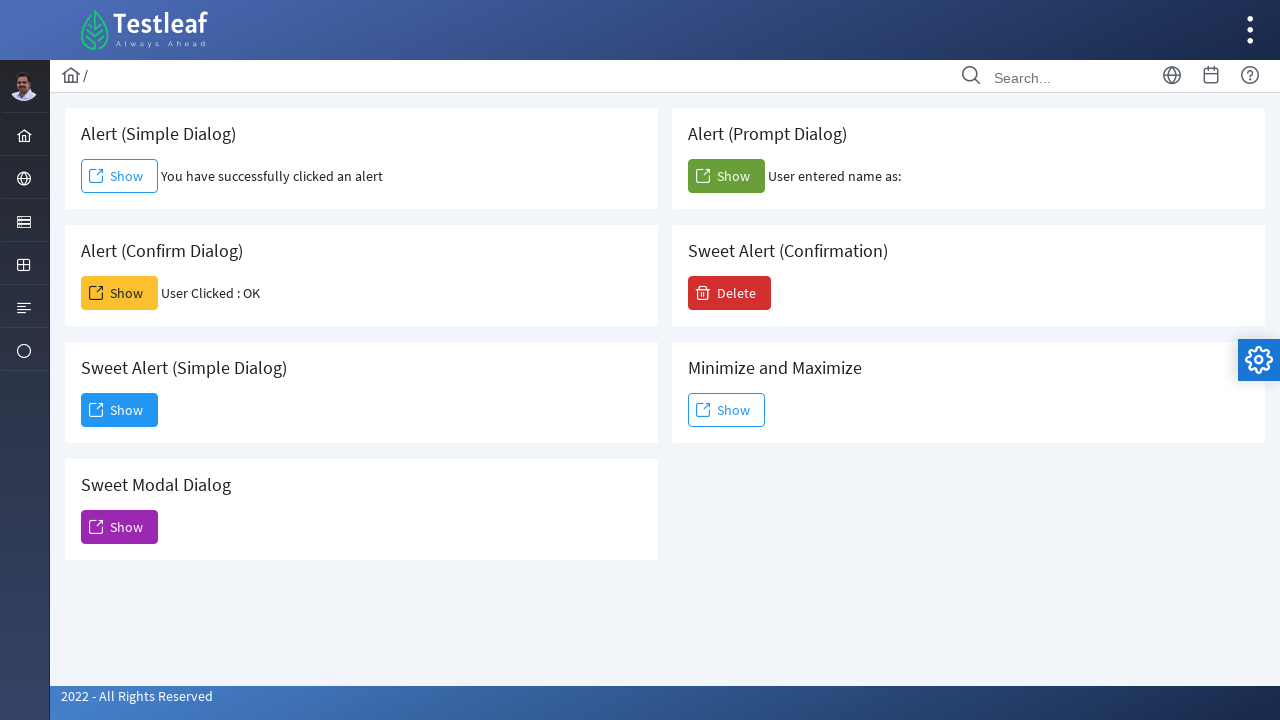